Tests date input functionality by clearing the field and entering a date with year 0030 (01/14/0030)

Starting URL: https://demoqa.com/date-picker/

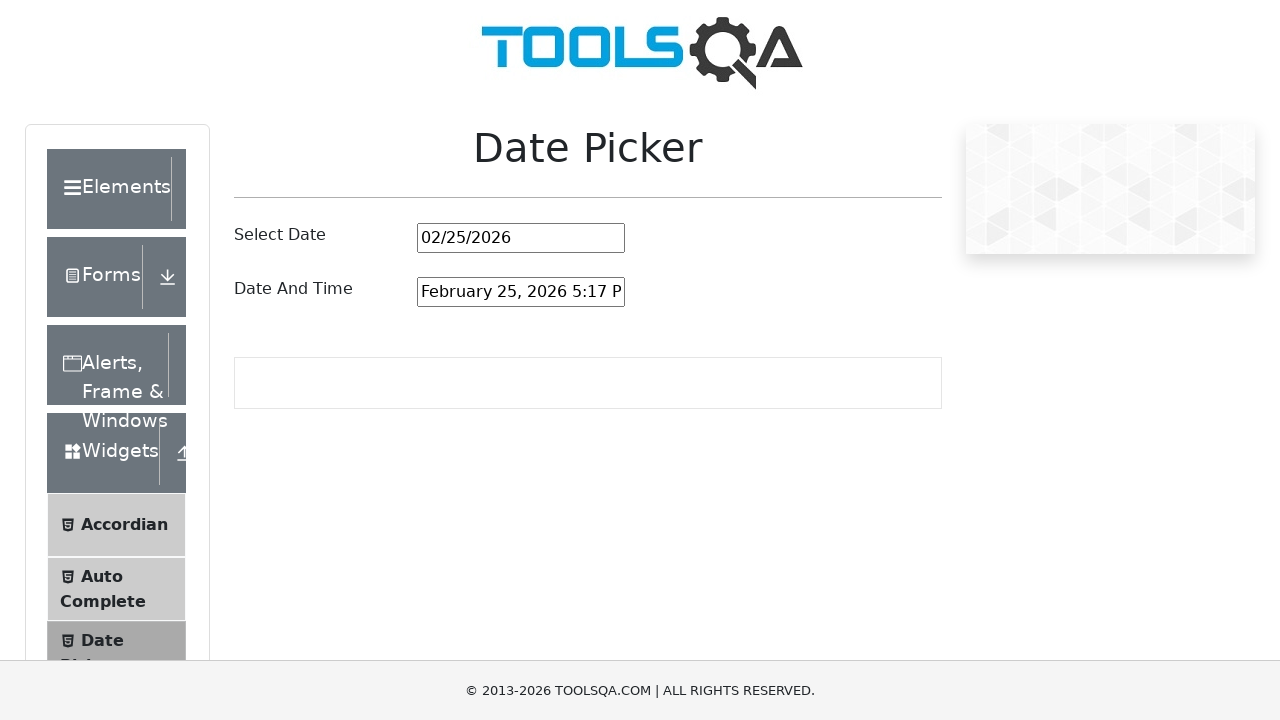

Clicked on date picker input field at (521, 238) on #datePickerMonthYearInput
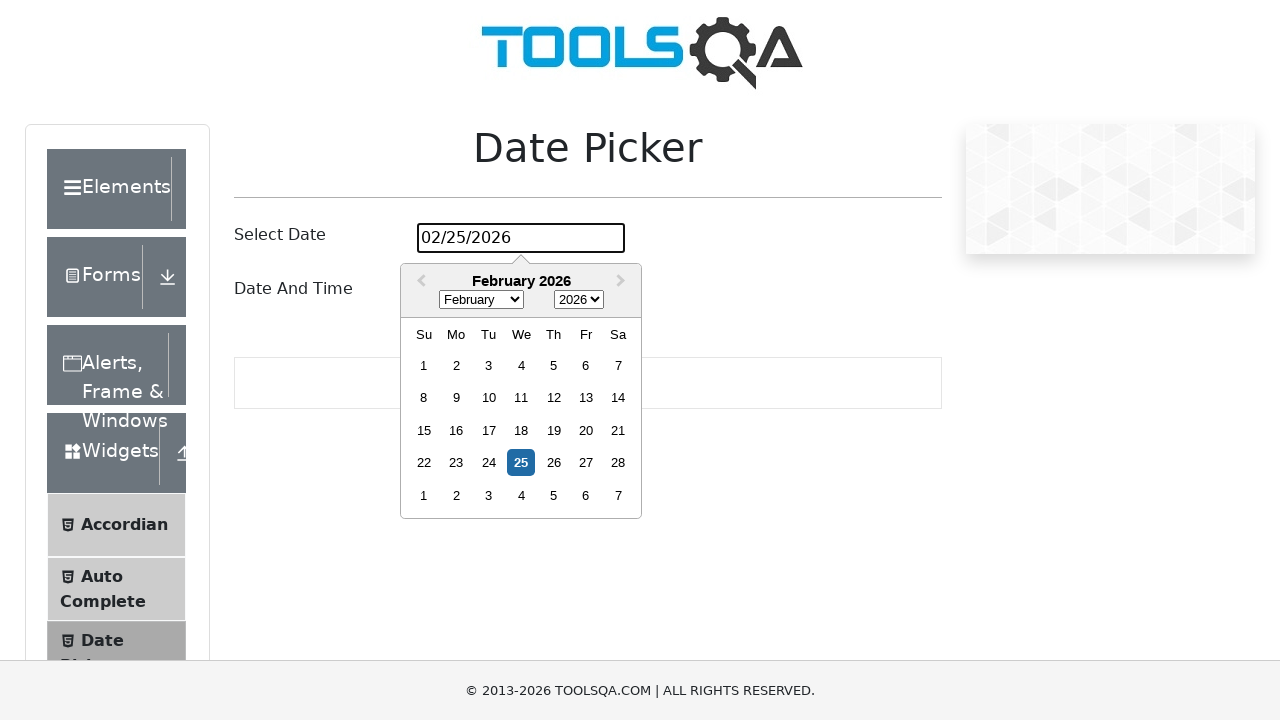

Selected all text in date input field using Ctrl+A
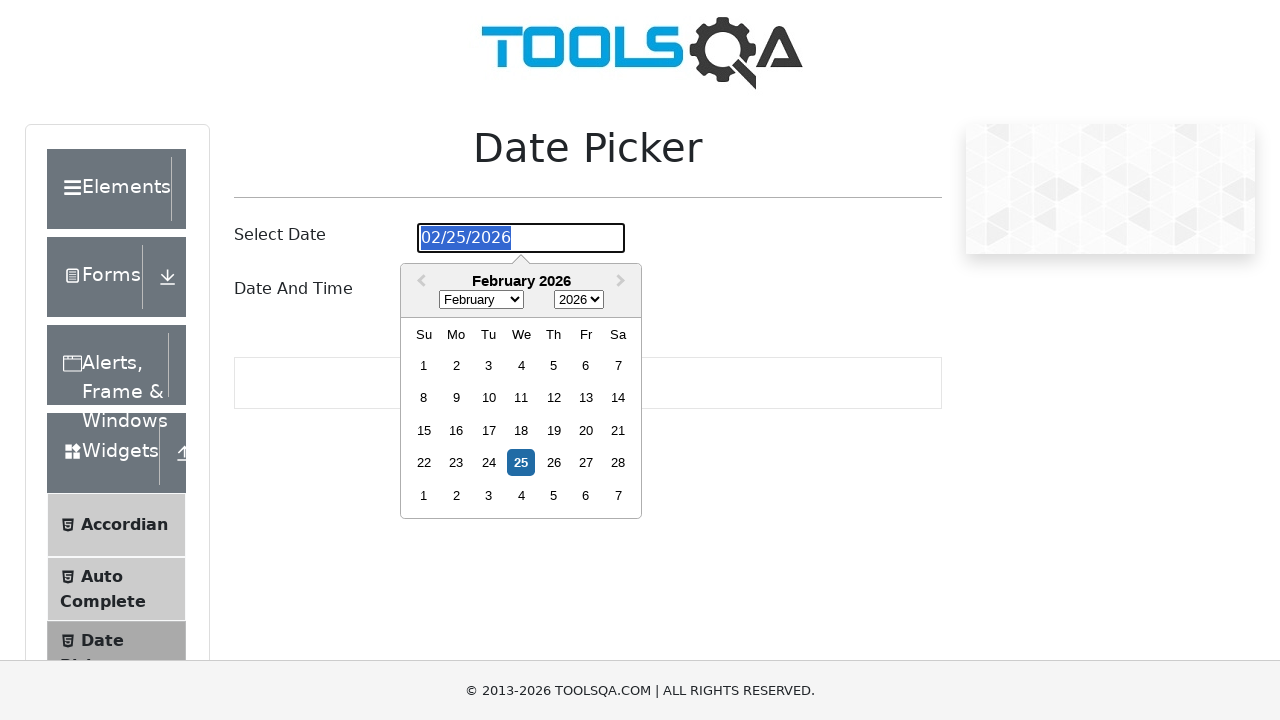

Cleared date input field by pressing Delete
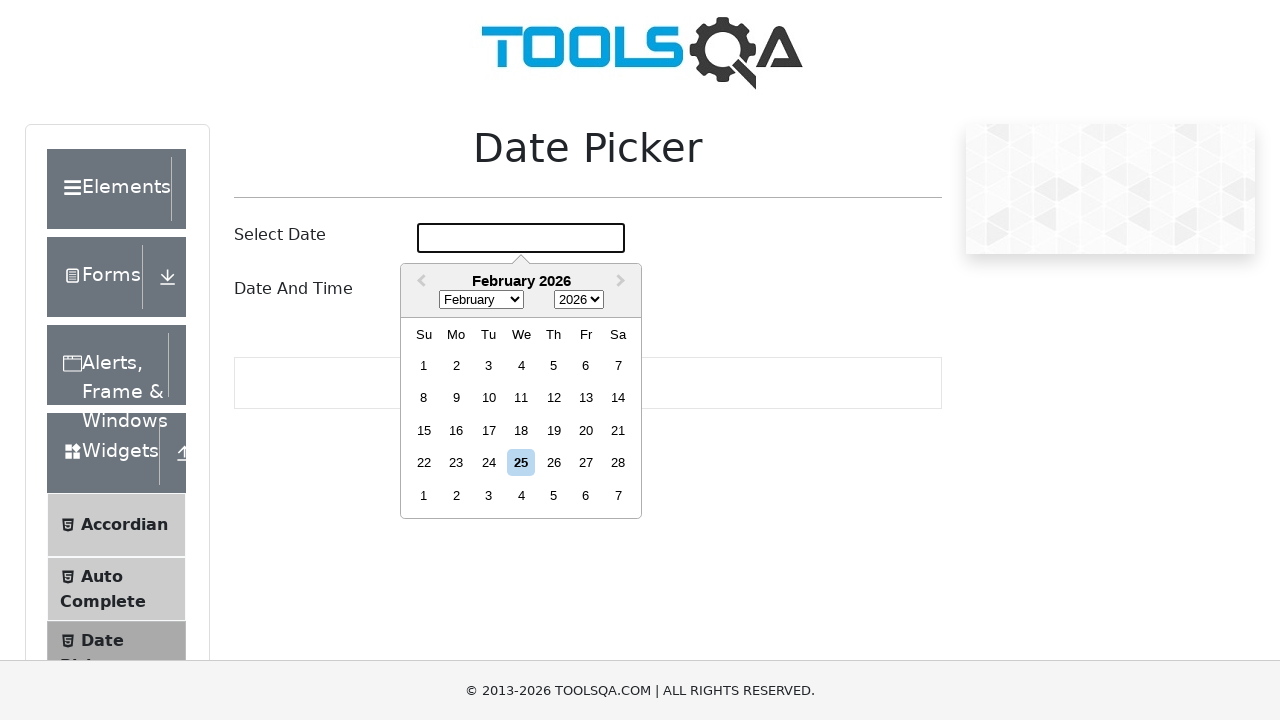

Entered date 01/14/0030 in date picker field on #datePickerMonthYearInput
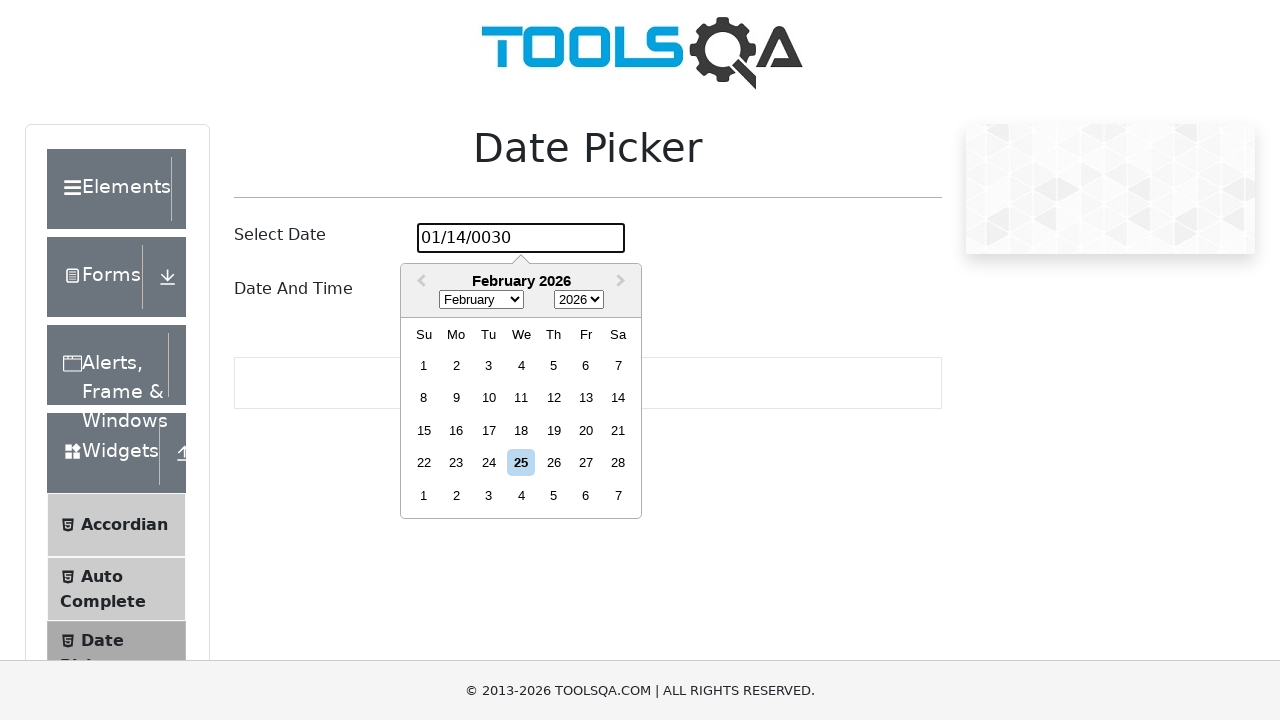

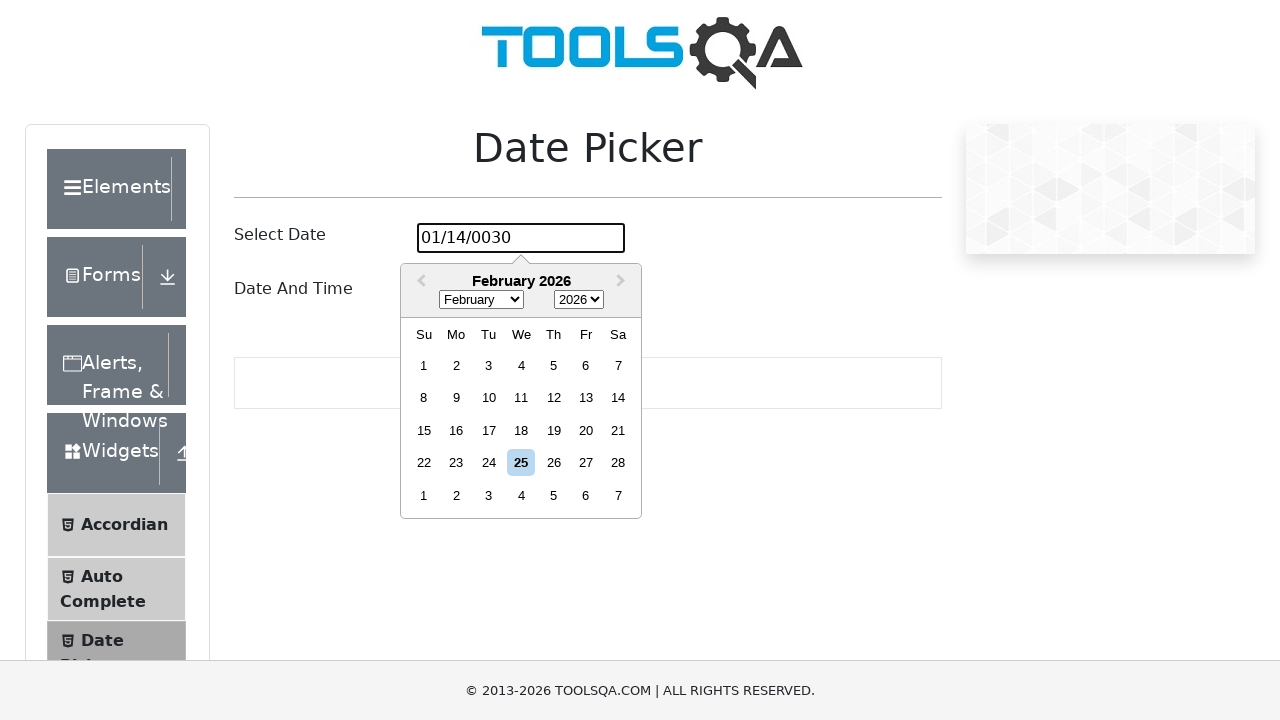